Navigates to the world clock page and verifies that the table with city information is loaded and contains expected elements

Starting URL: https://www.timeanddate.com/worldclock/

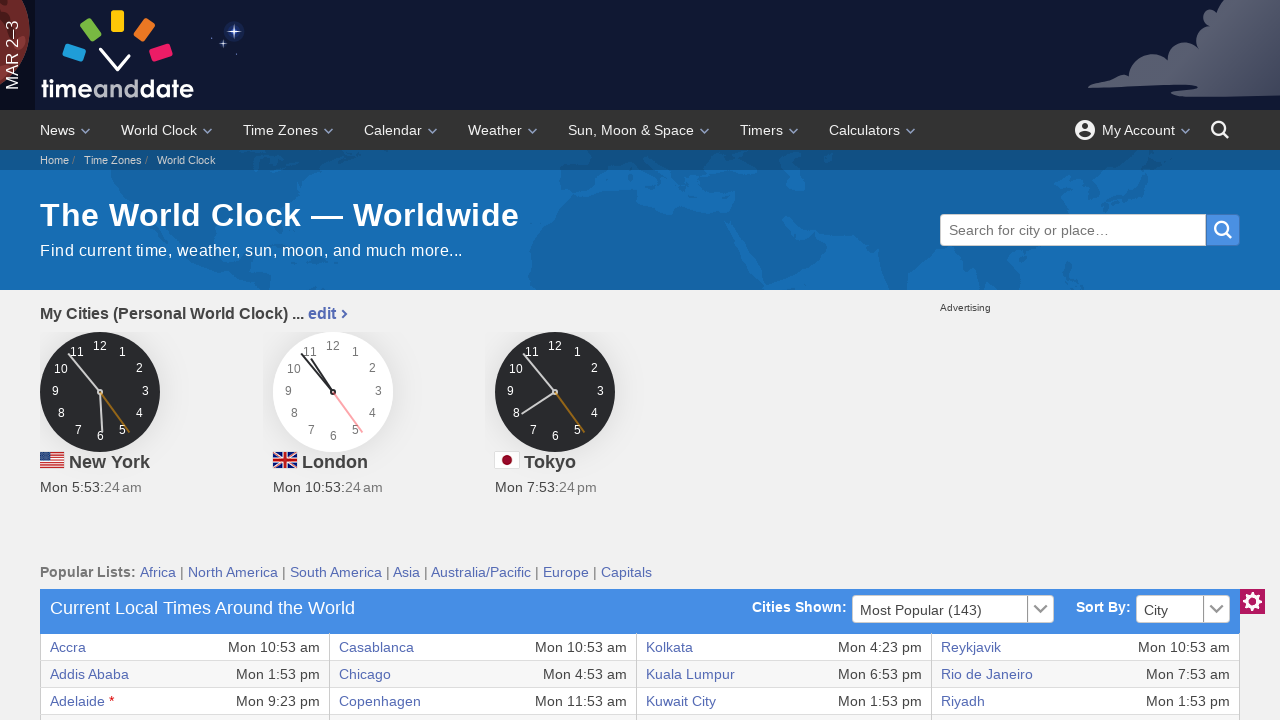

World clock table loaded with first city row
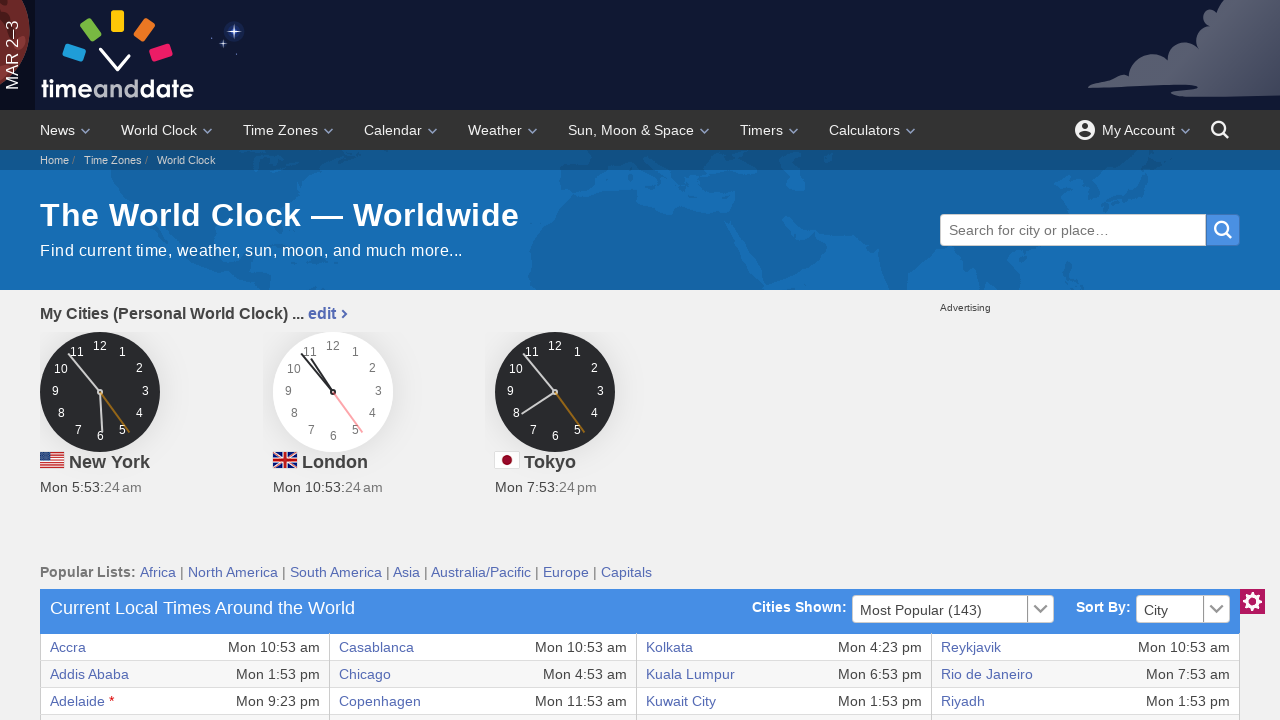

Verified table contains at least 36 rows with city information
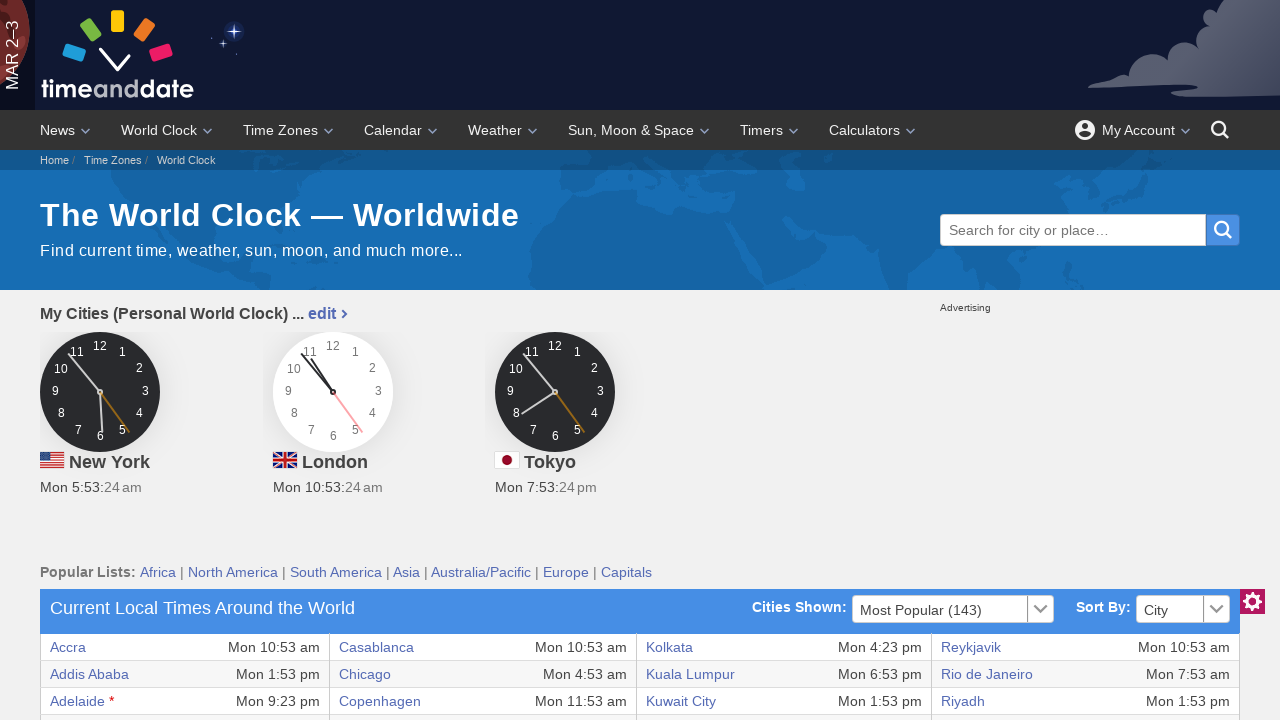

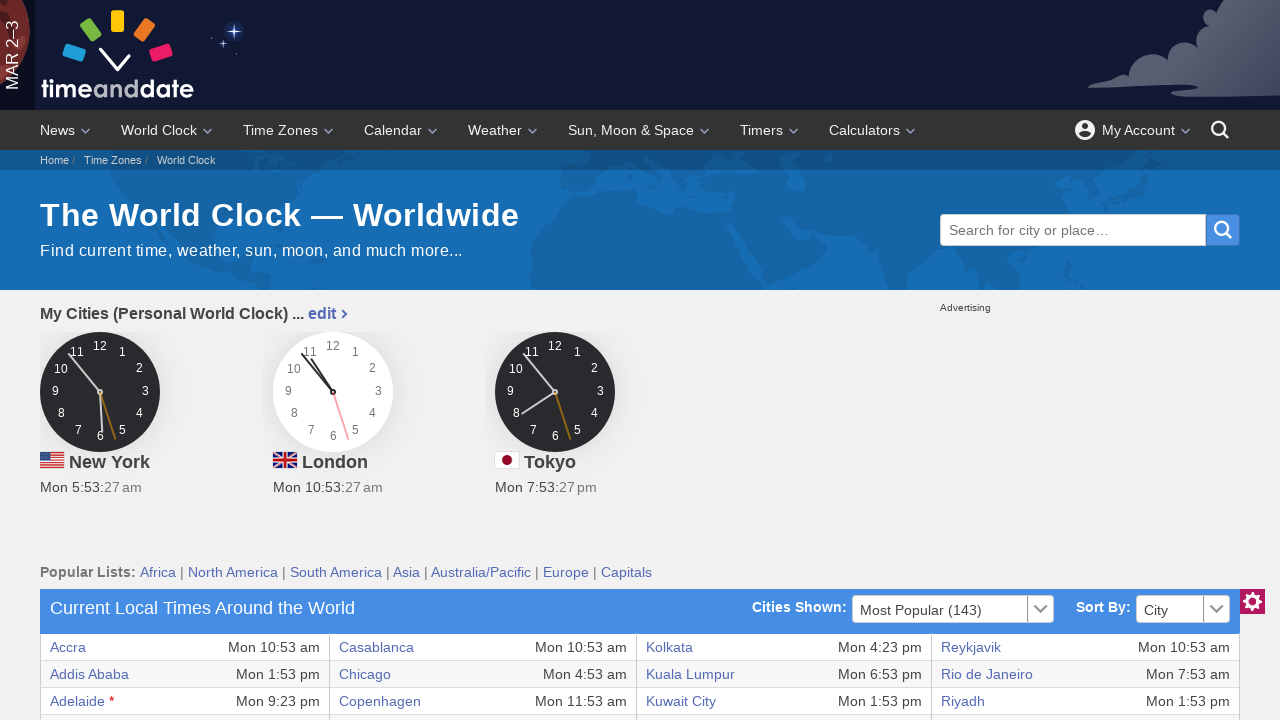